Tests the radio button functionality in the contact us section by selecting the "Yes" radio button.

Starting URL: https://cbarnc.github.io/Group3-repo-projects/

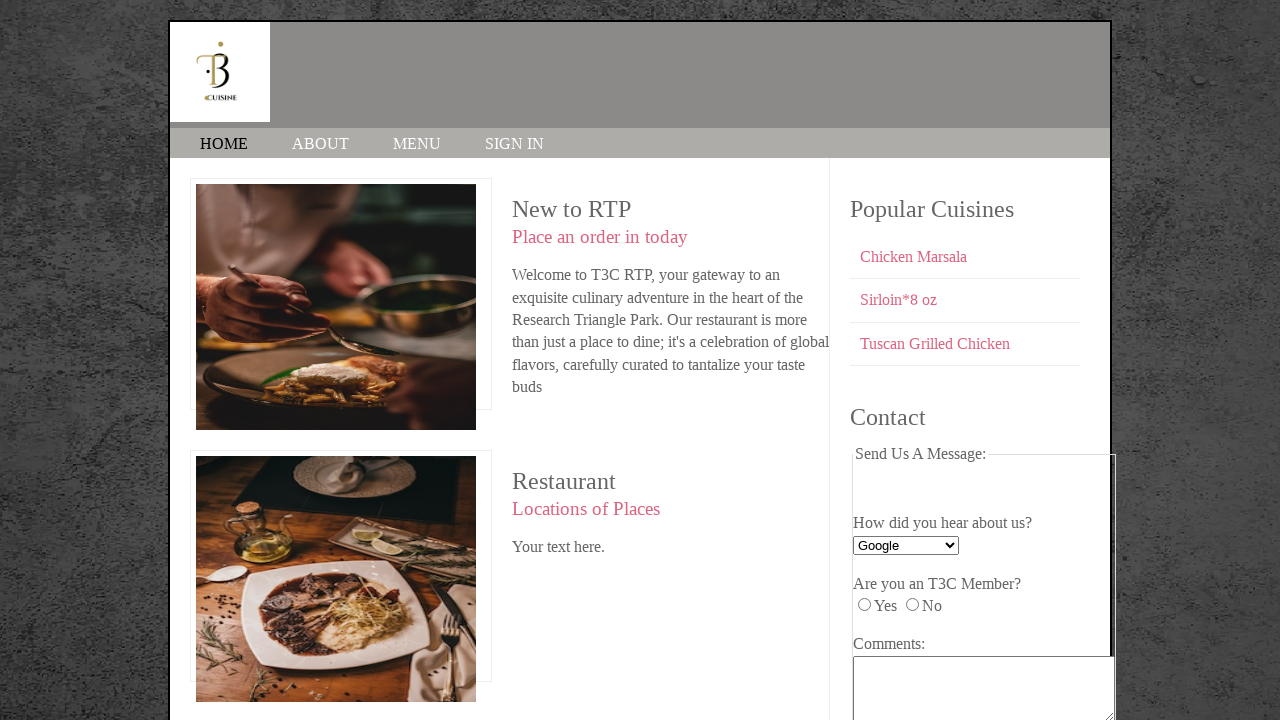

Clicked 'Yes' radio button for T3C member in contact us section at (864, 605) on input[name='T3C_member'][value='yes']
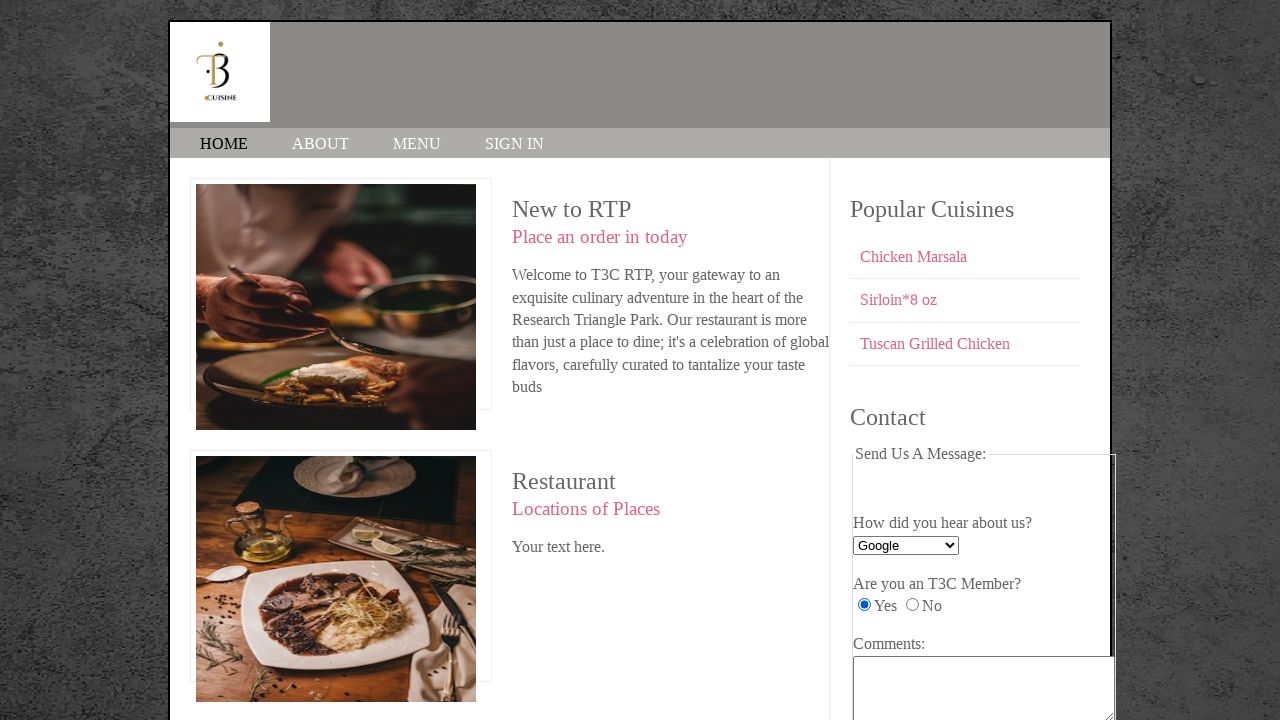

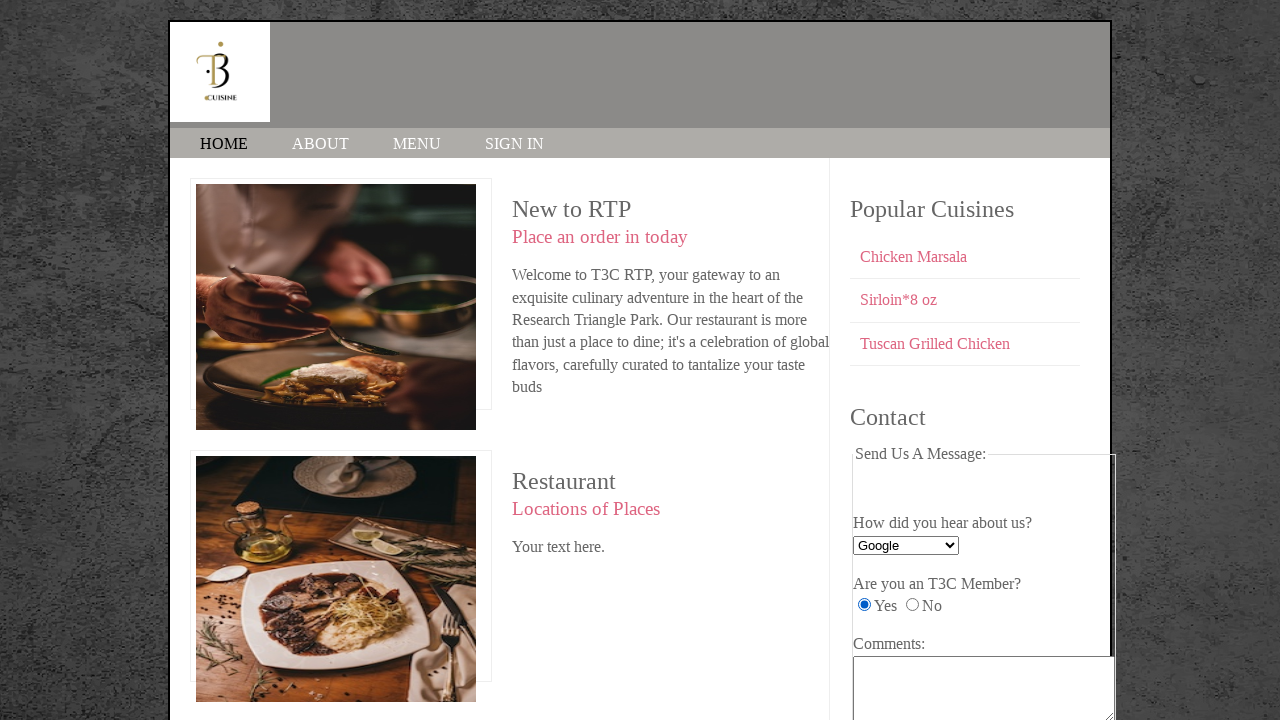